Tests successful contact form submission by filling all mandatory fields and verifying the success message appears after submission.

Starting URL: http://jupiter.cloud.planittesting.com

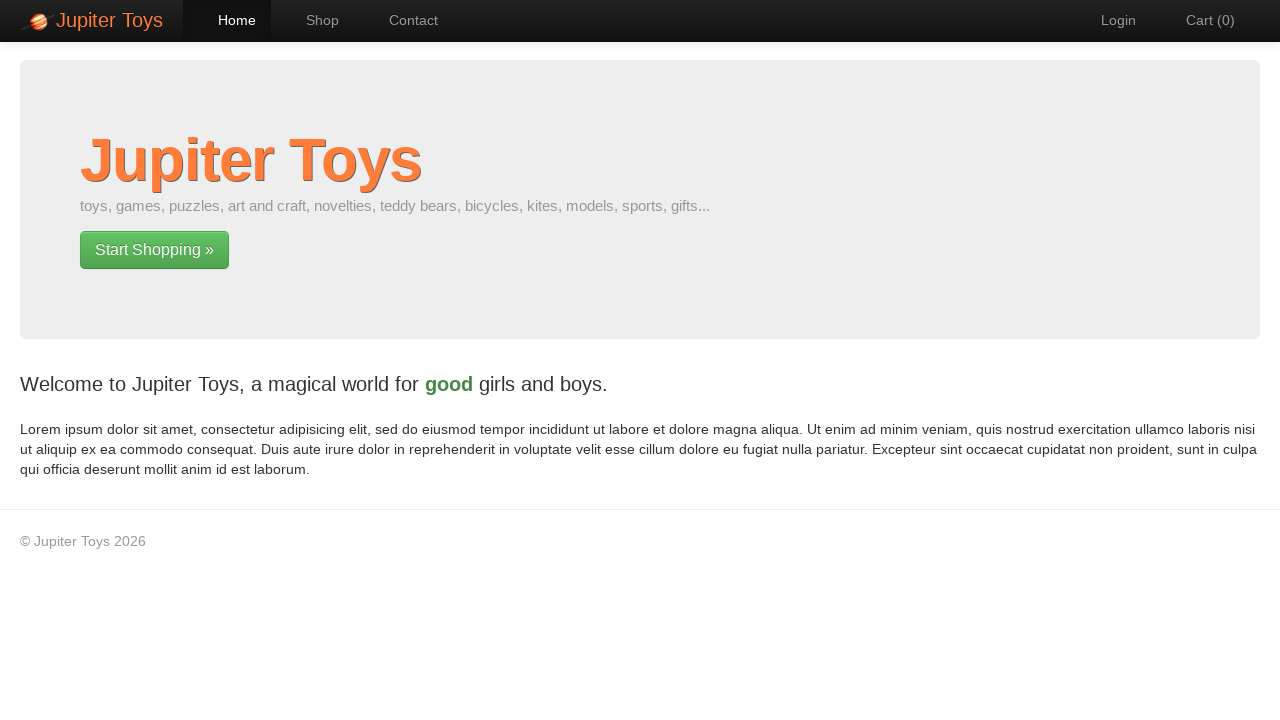

Clicked navigation link to contact page at (404, 20) on #nav-contact
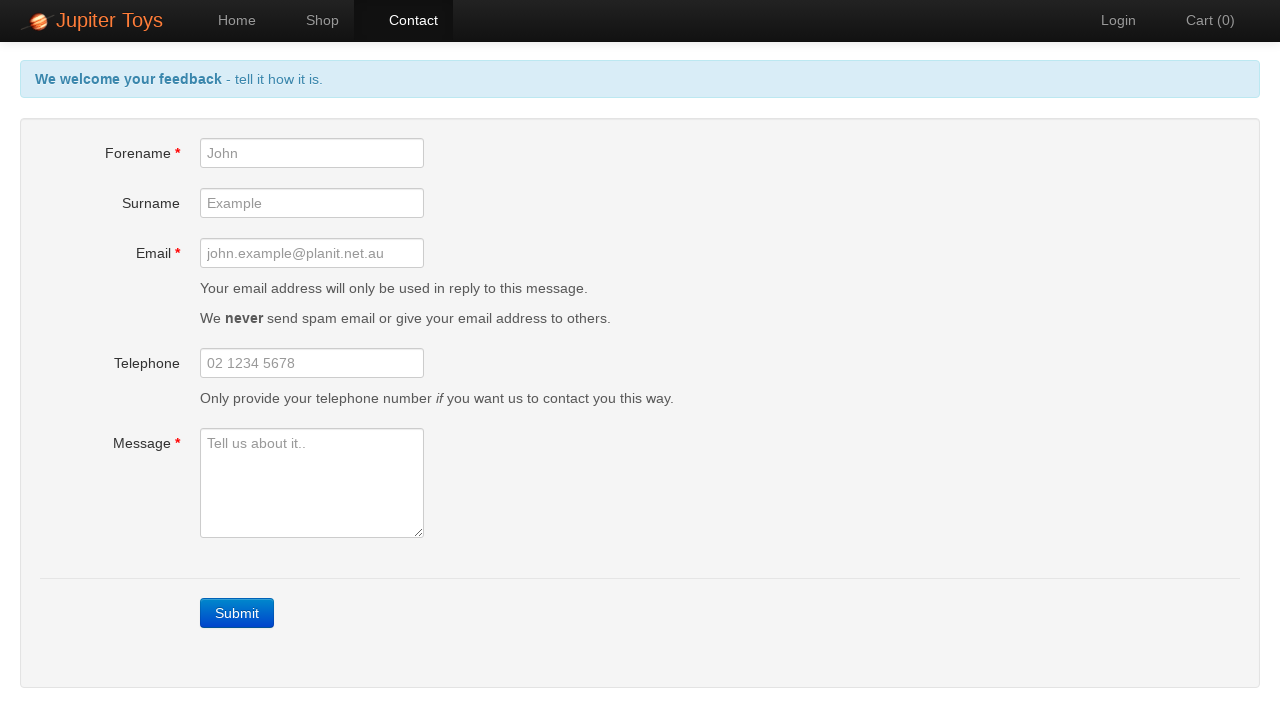

Contact form submit button loaded
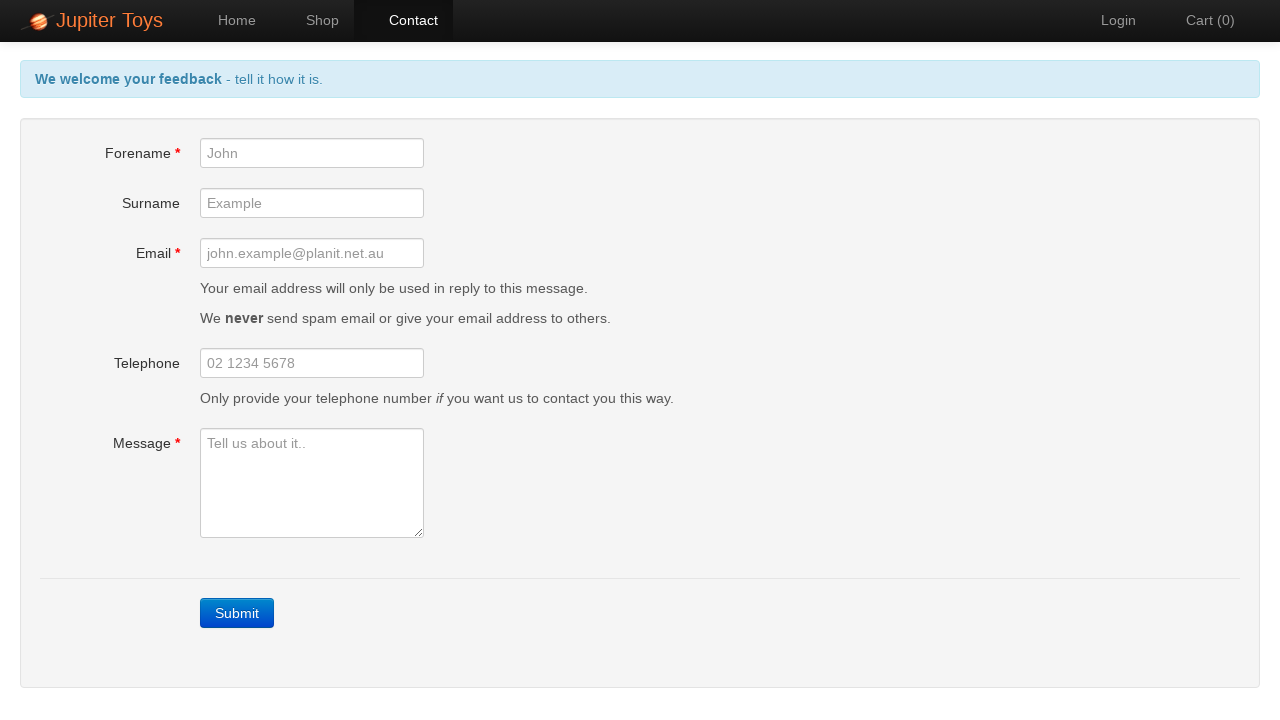

Filled forename field with 'MichaelChen' on #forename
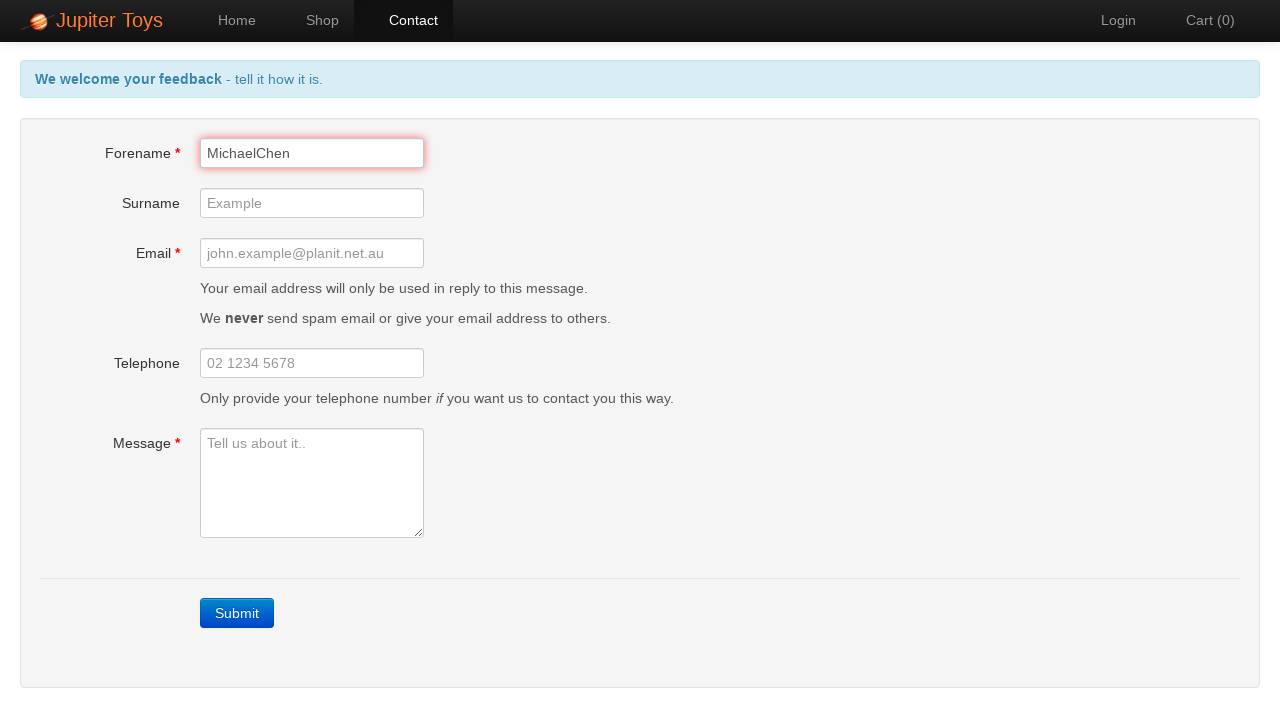

Filled email field with 'michael.chen@example.org' on #email
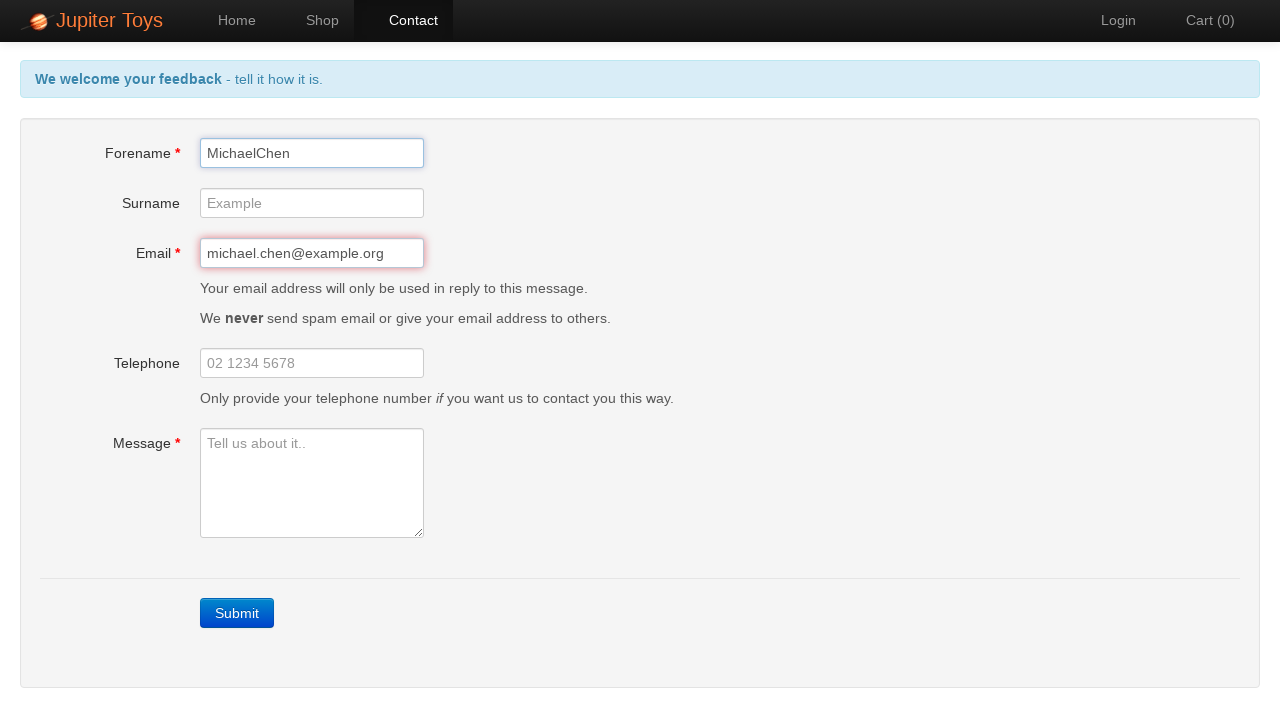

Filled message field with contact form test message on #message
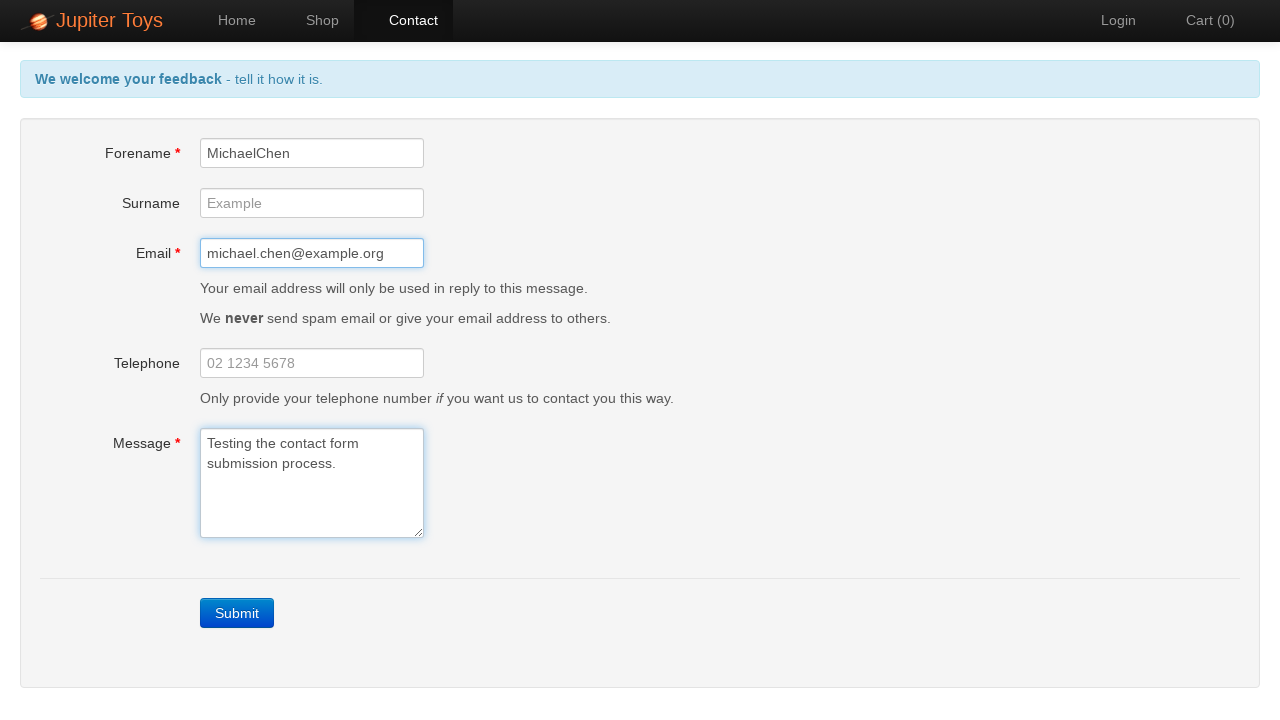

Clicked submit button to submit contact form at (237, 613) on a.btn-contact.btn.btn-primary
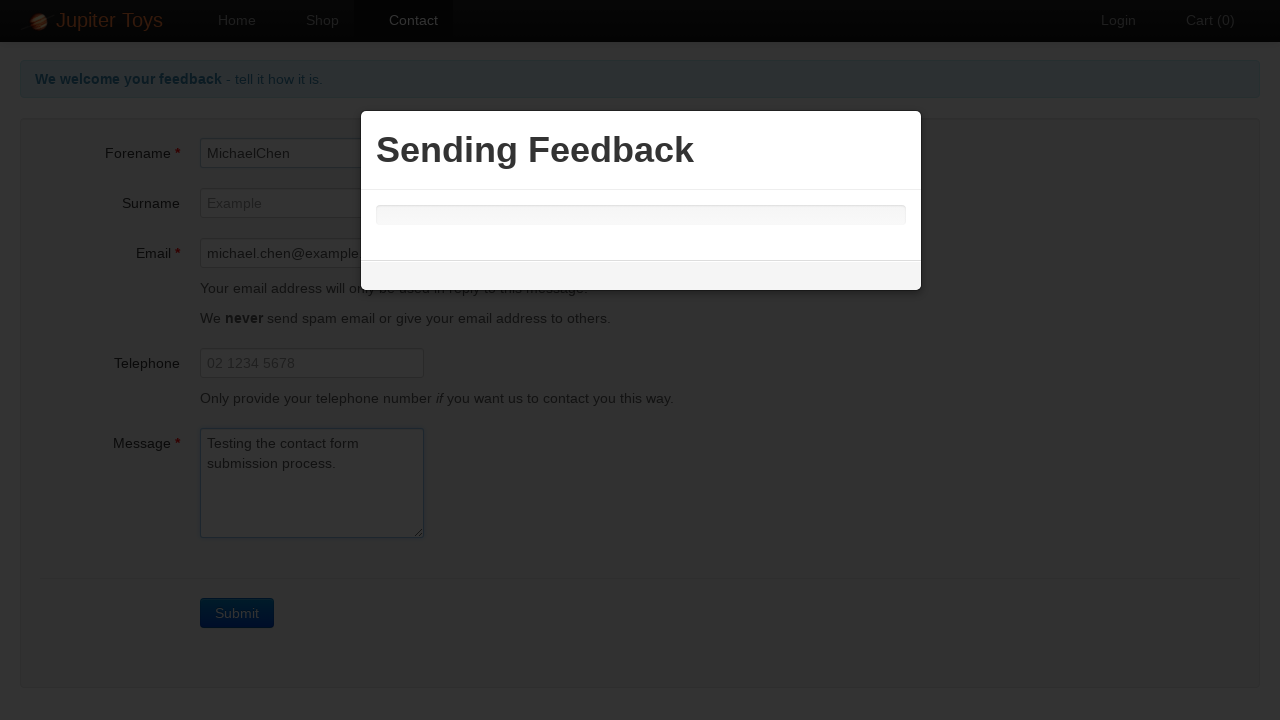

Success message appeared confirming contact form submission
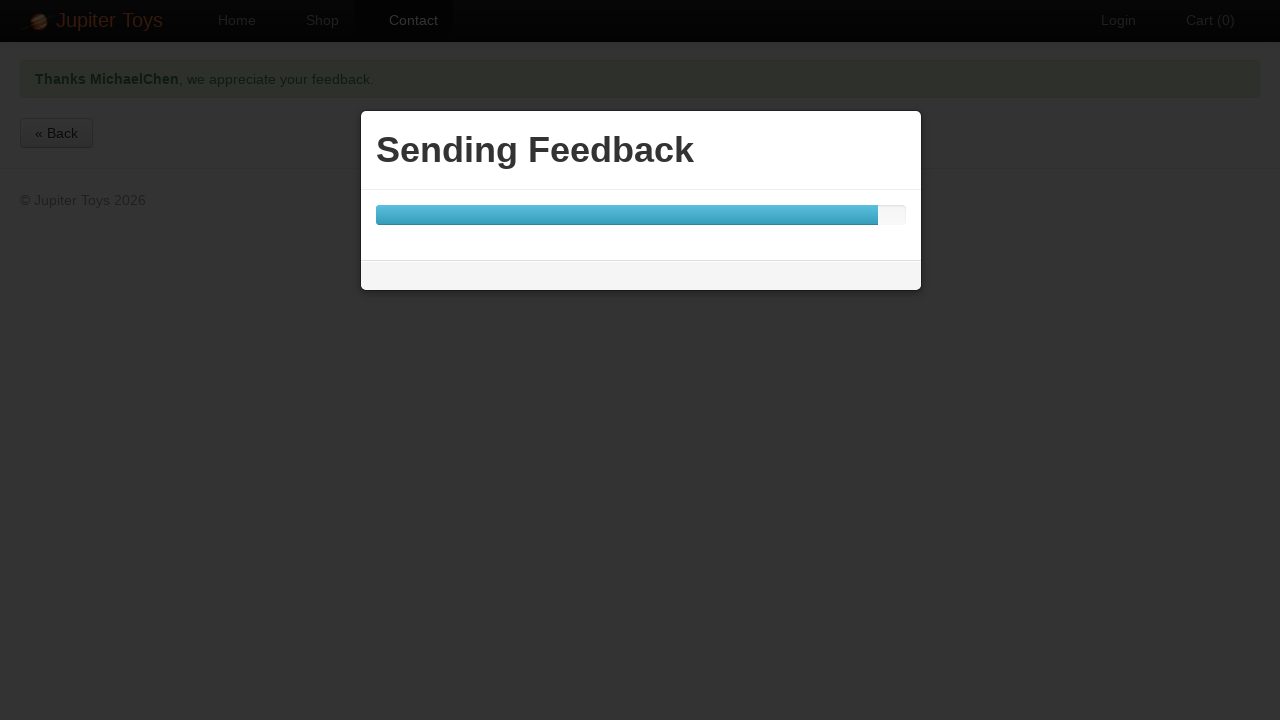

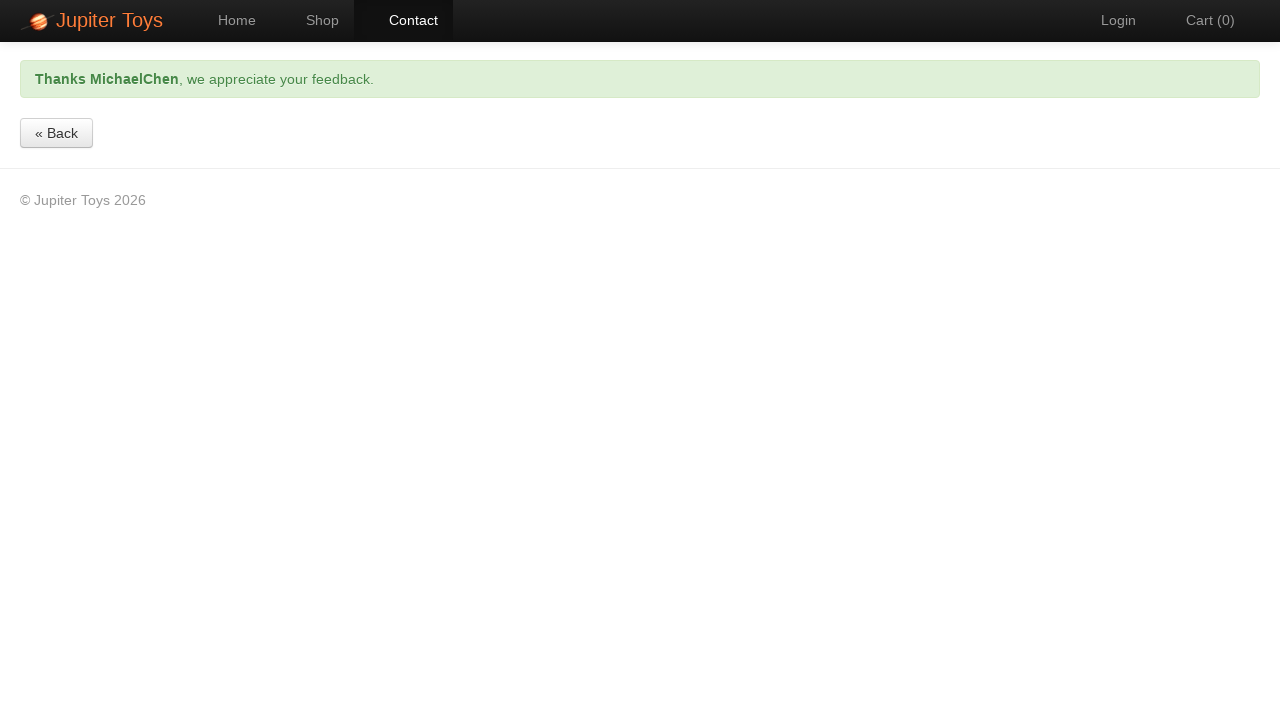